Tests the search/filter functionality on a Green Kart offers page by entering "Rice" in the search field and verifying the filtered results display correctly

Starting URL: https://rahulshettyacademy.com/greenkart/#/offers

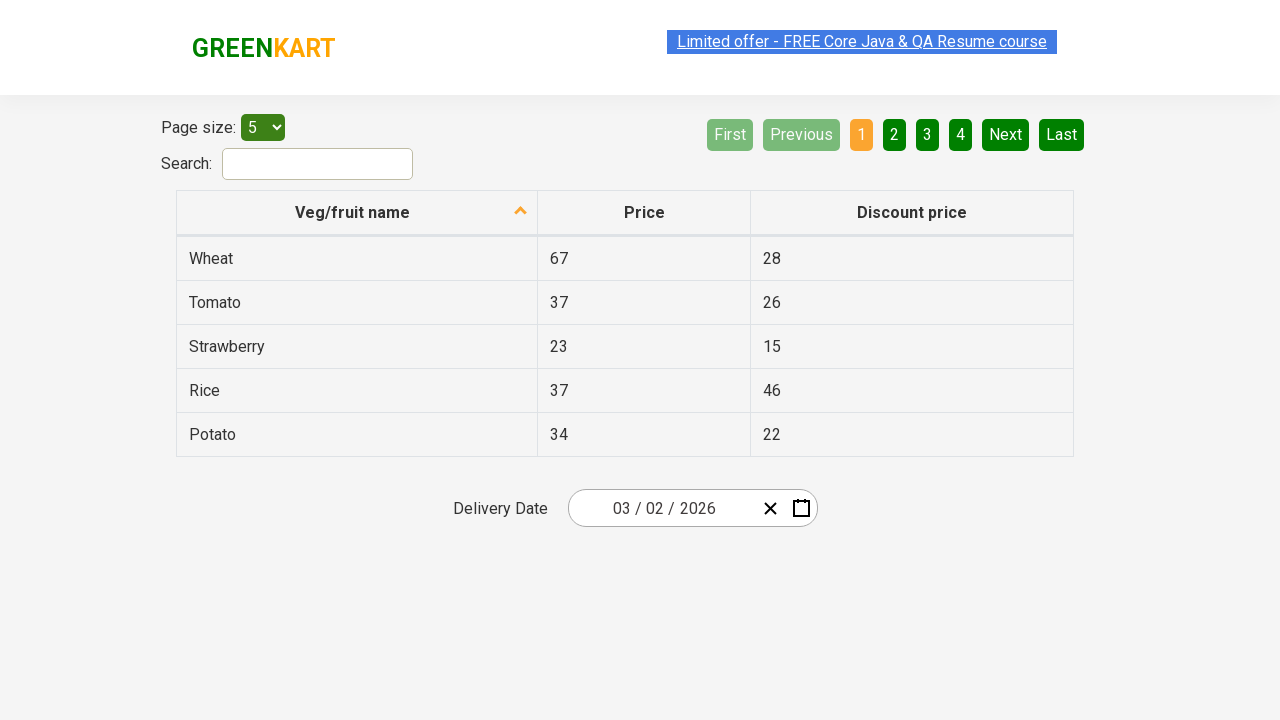

Filled search field with 'Rice' to filter vegetables on #search-field
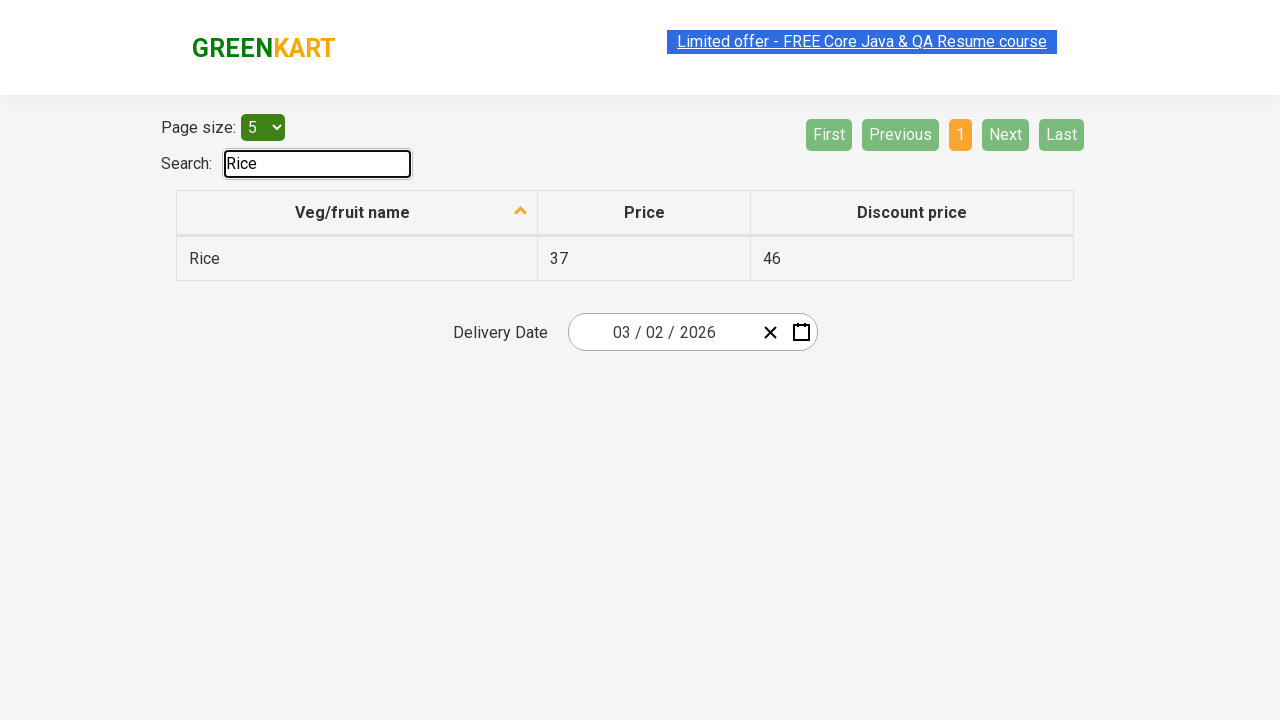

Filtered results loaded and visible
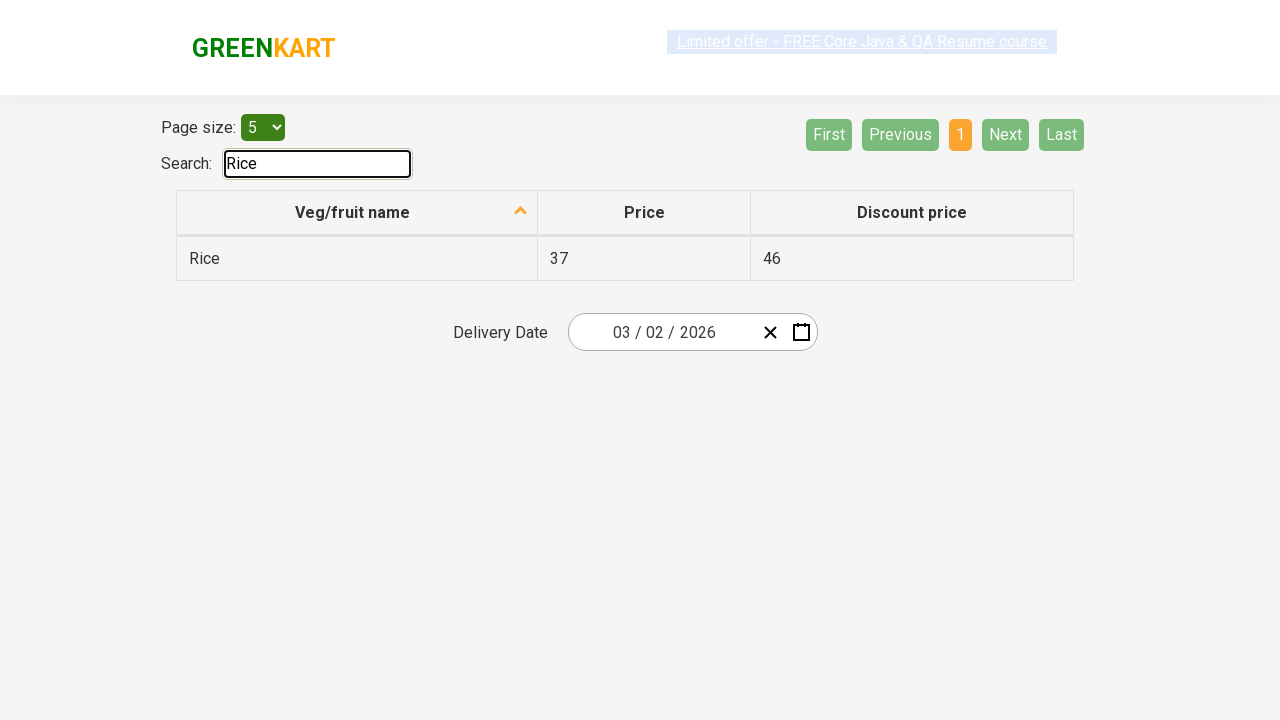

Retrieved all filtered vegetable results
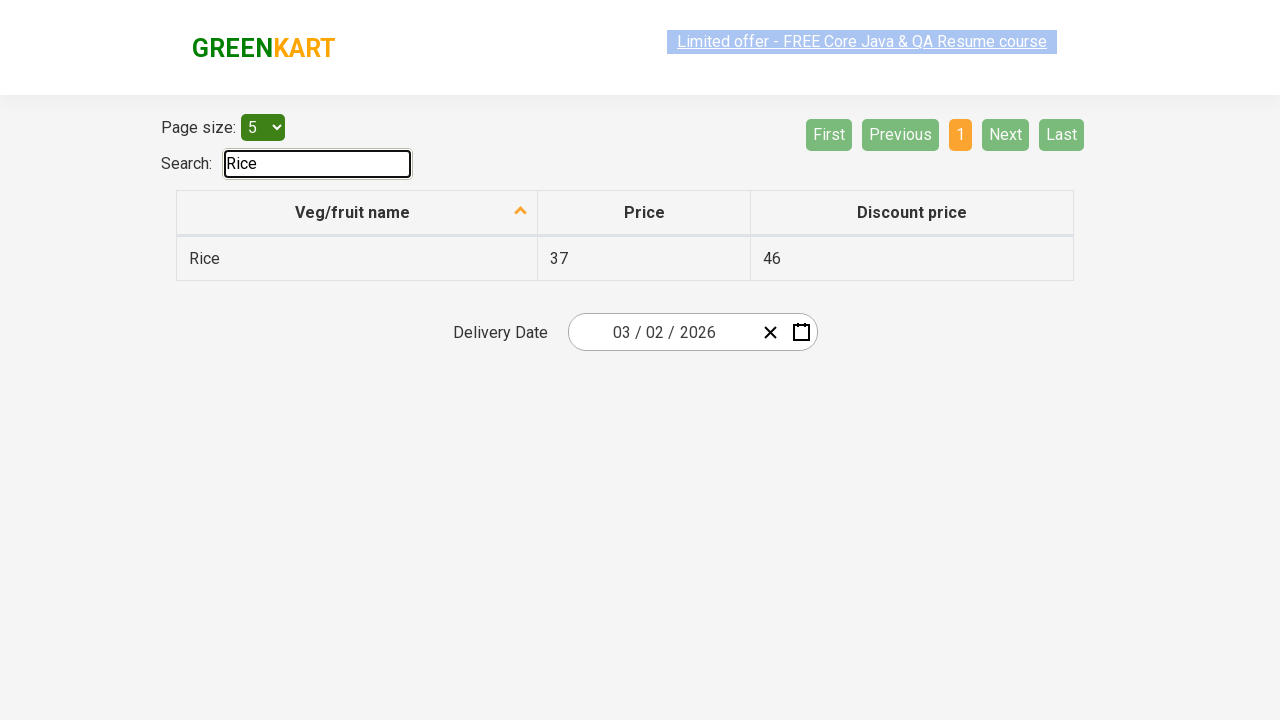

Verified filtered result contains 'Rice': Rice
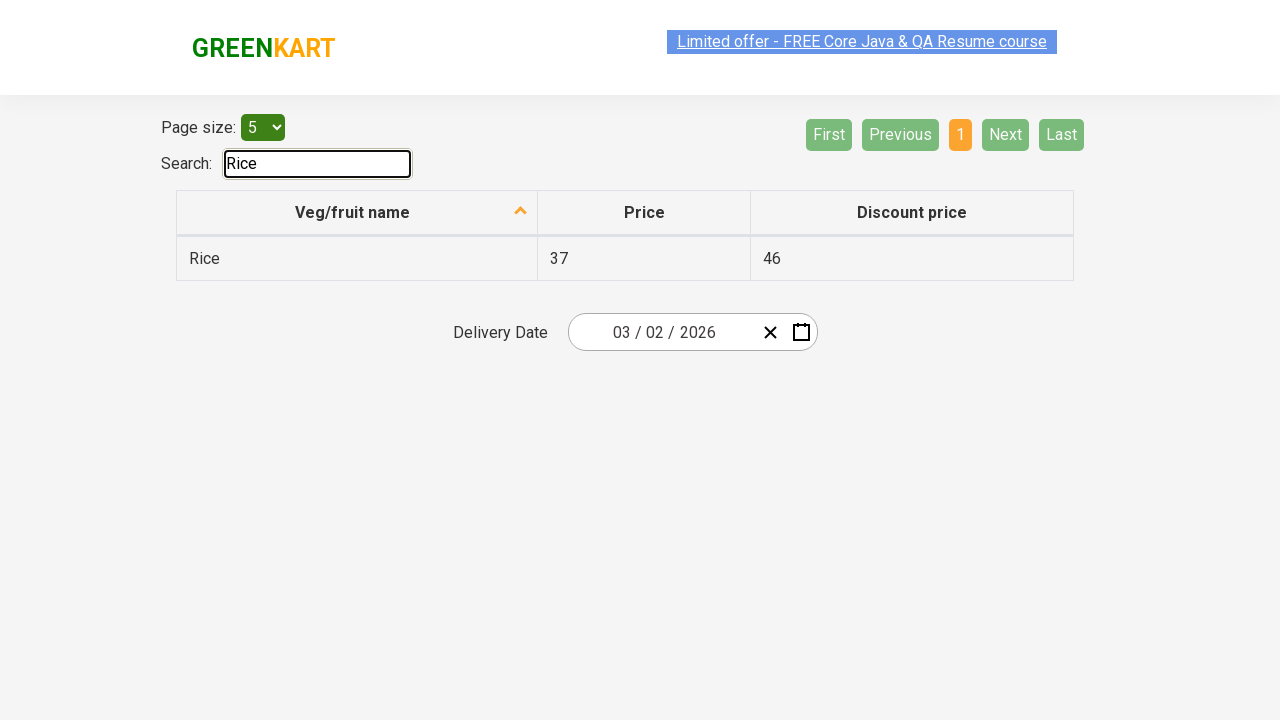

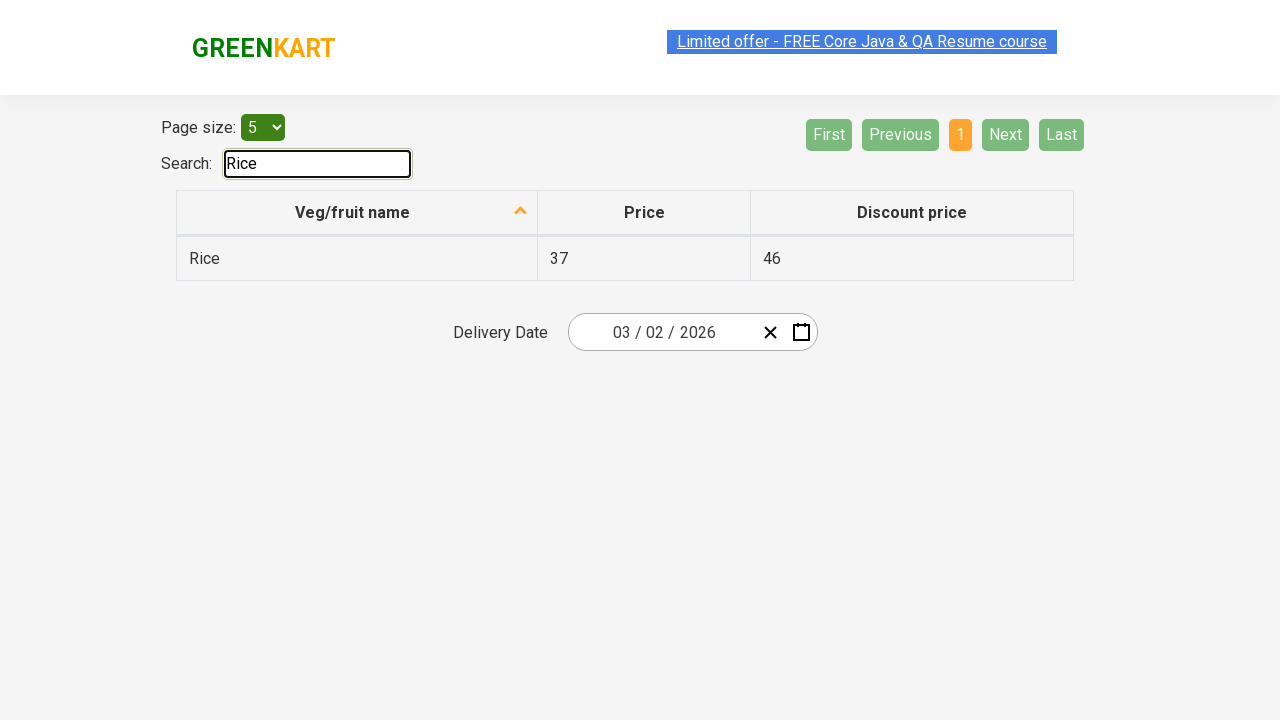